Draws on a canvas element by clicking, dragging, and releasing the mouse to create a shape

Starting URL: http://www.htmlcanvasstudio.com/

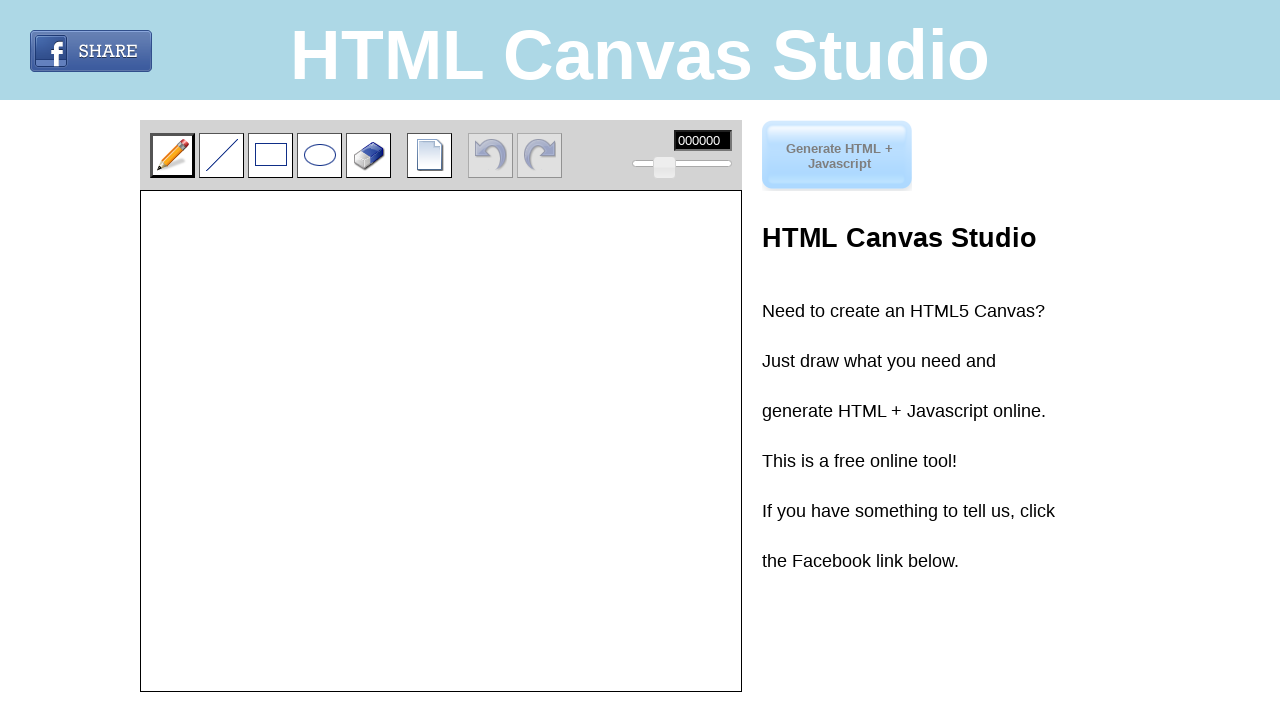

Located canvas element with id 'imageTemp'
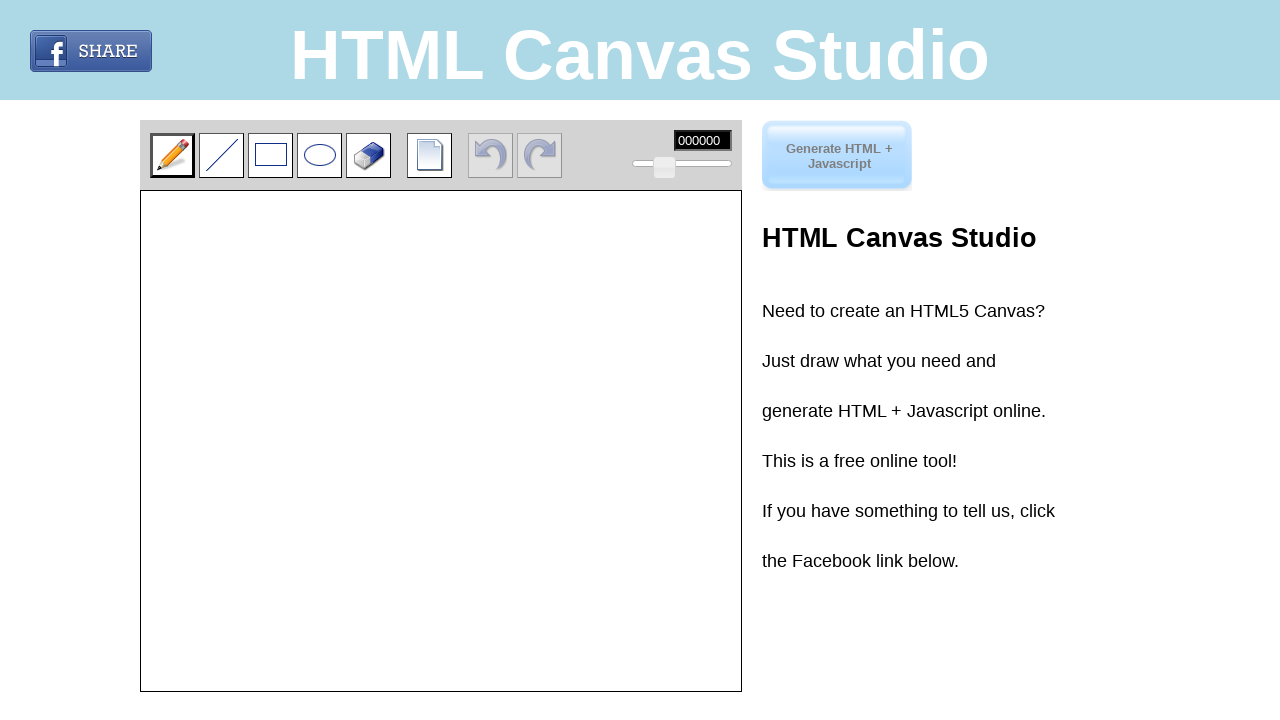

Drew a line on canvas by dragging from (0, 0) to (100, 100) at (241, 291)
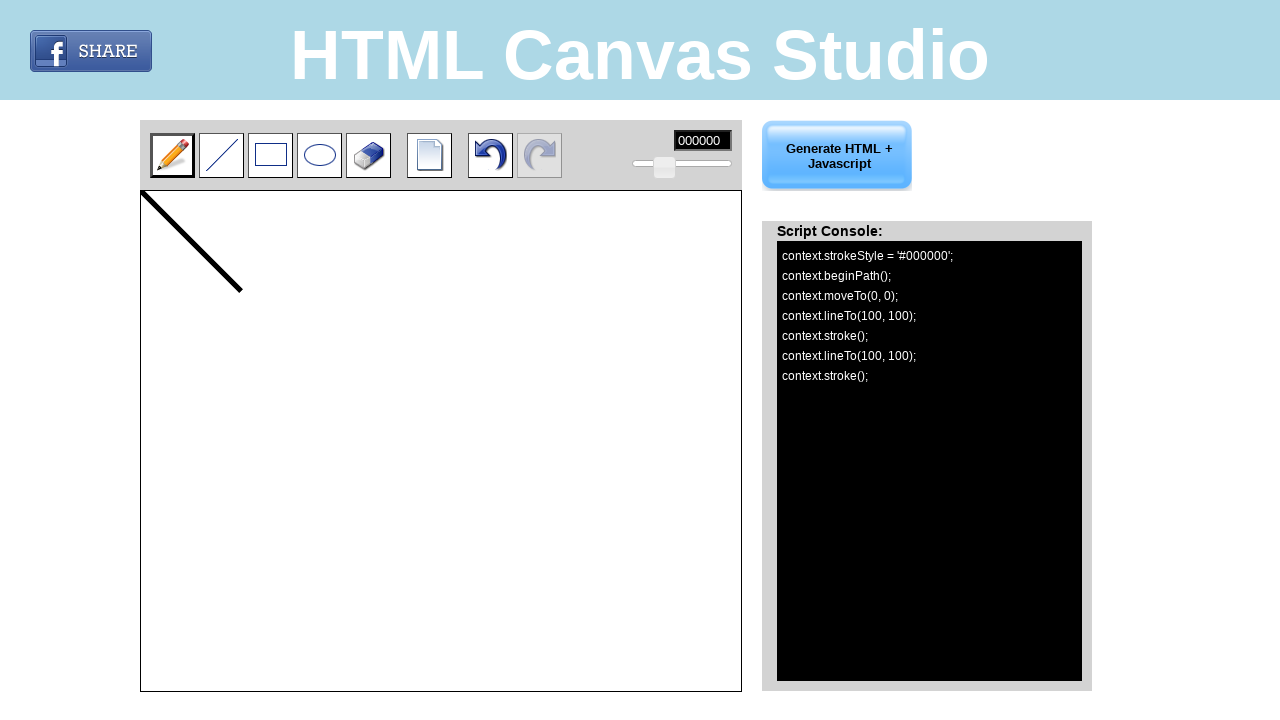

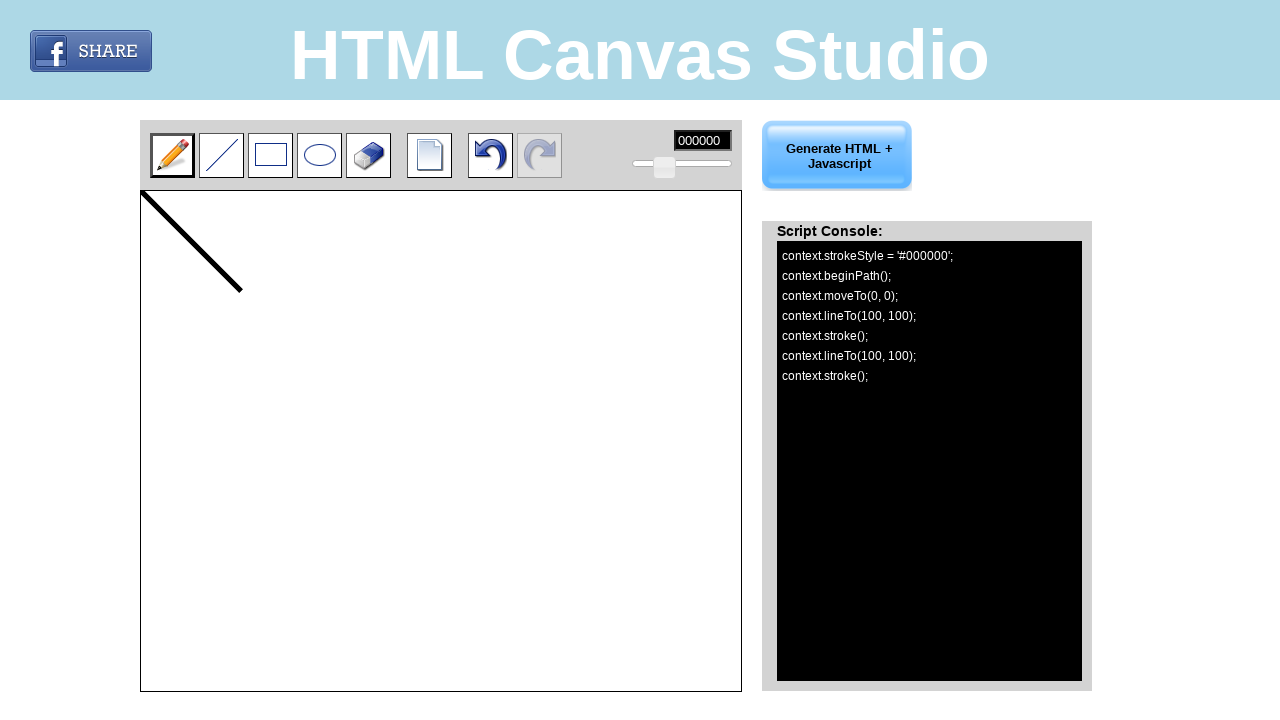